Tests JavaScript prompt alert functionality by clicking a button to trigger a prompt, entering text into the prompt, accepting it, and verifying the result is displayed on the page.

Starting URL: https://the-internet.herokuapp.com/javascript_alerts

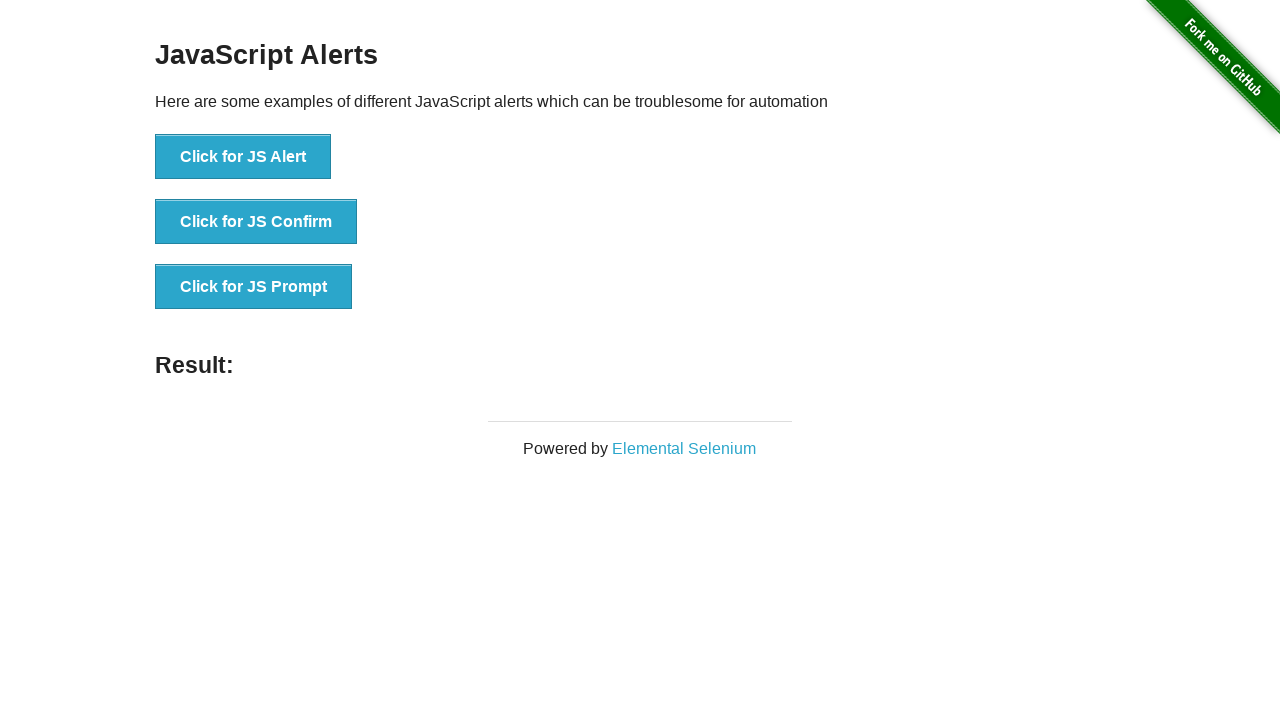

Clicked 'Click for JS Prompt' button to trigger JavaScript prompt dialog at (254, 287) on button:has-text('Click for JS Prompt')
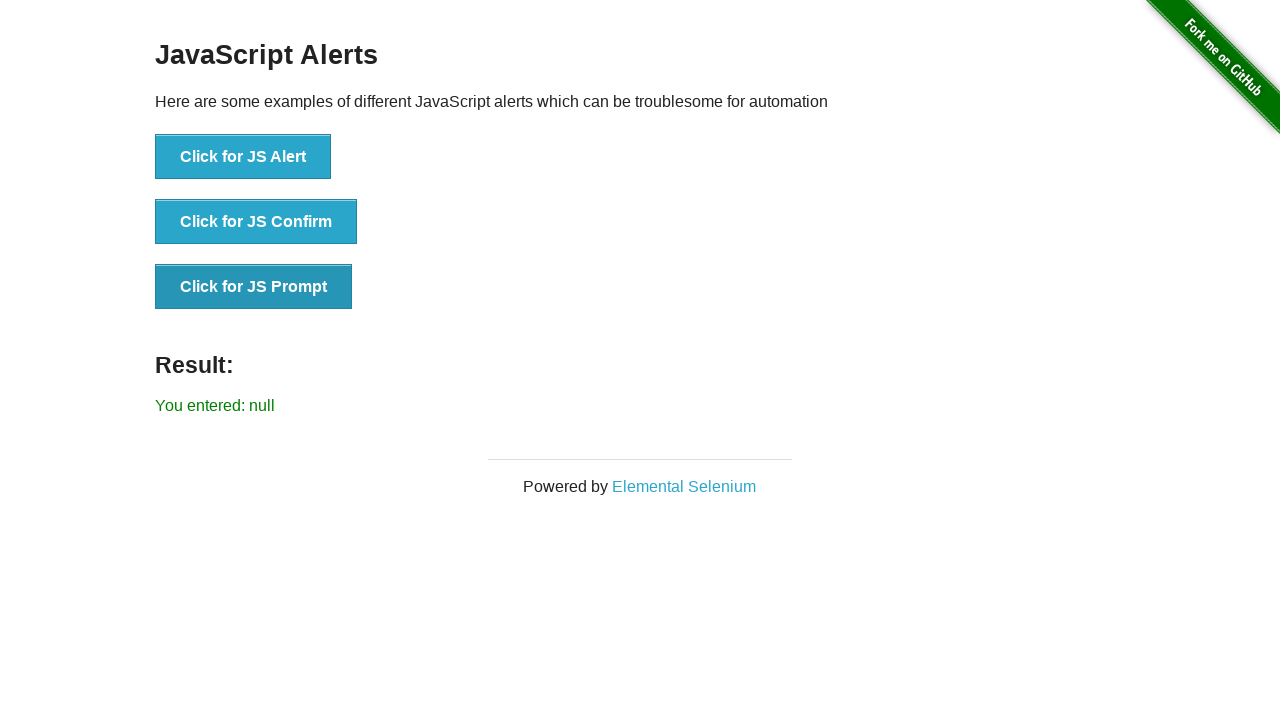

Set up dialog handler to accept prompt with 'Hello' text
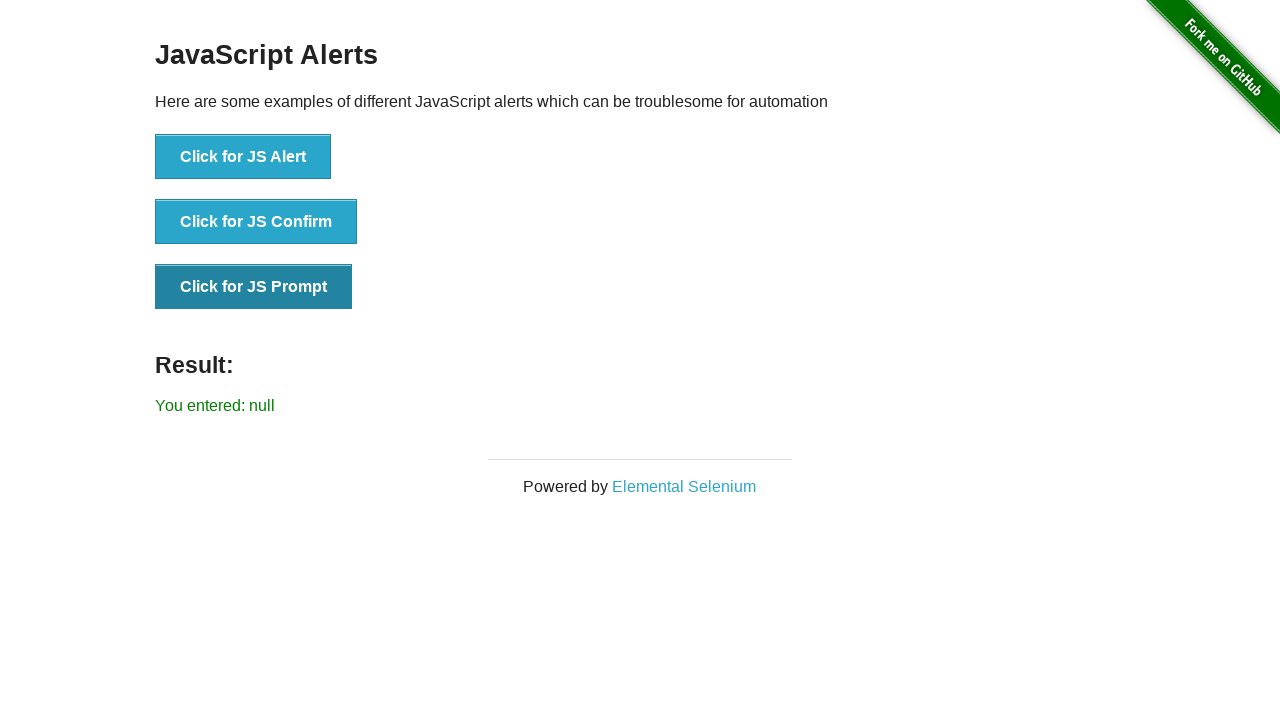

Registered dialog event handler function
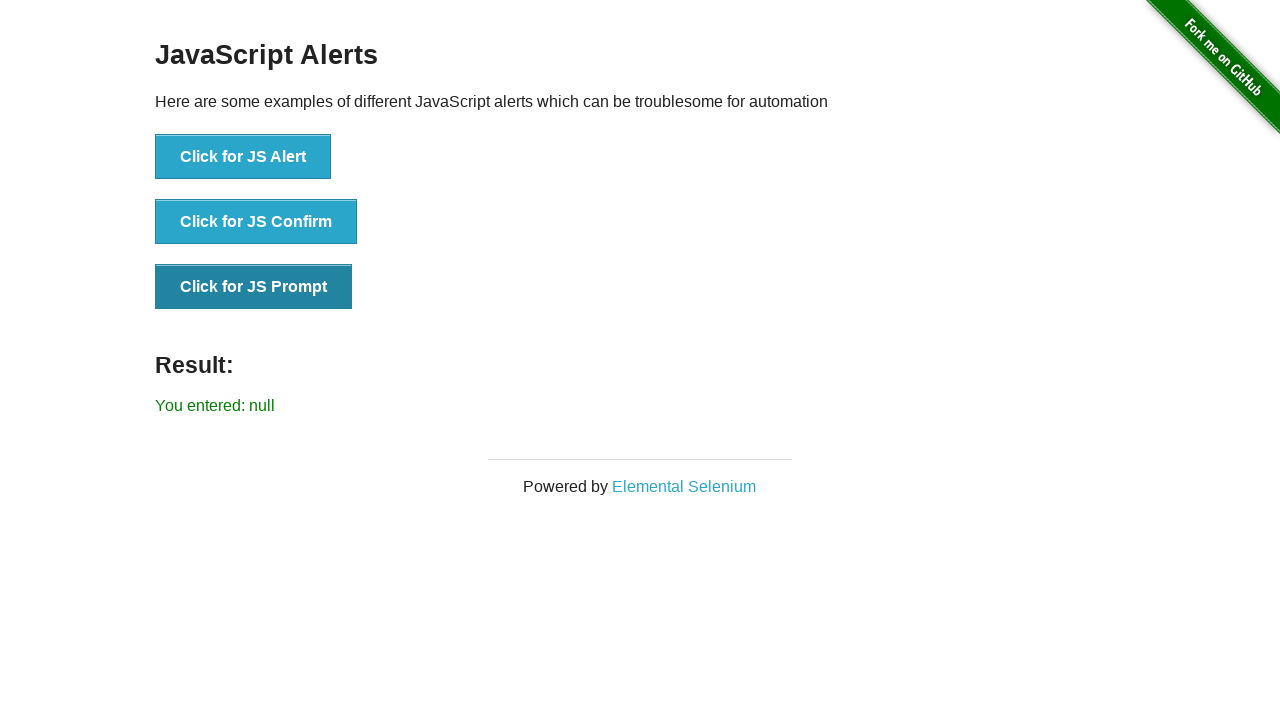

Clicked 'Click for JS Prompt' button to trigger prompt with handler active at (254, 287) on button:has-text('Click for JS Prompt')
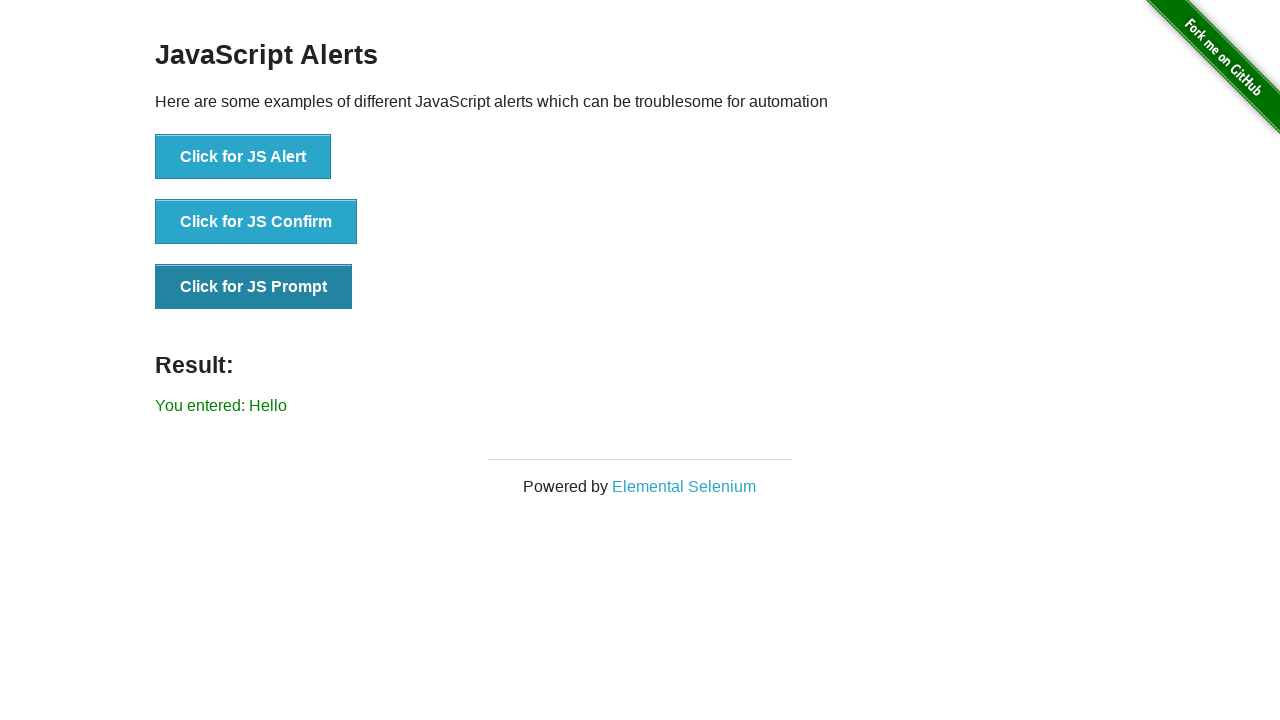

Waited for result element to appear on page
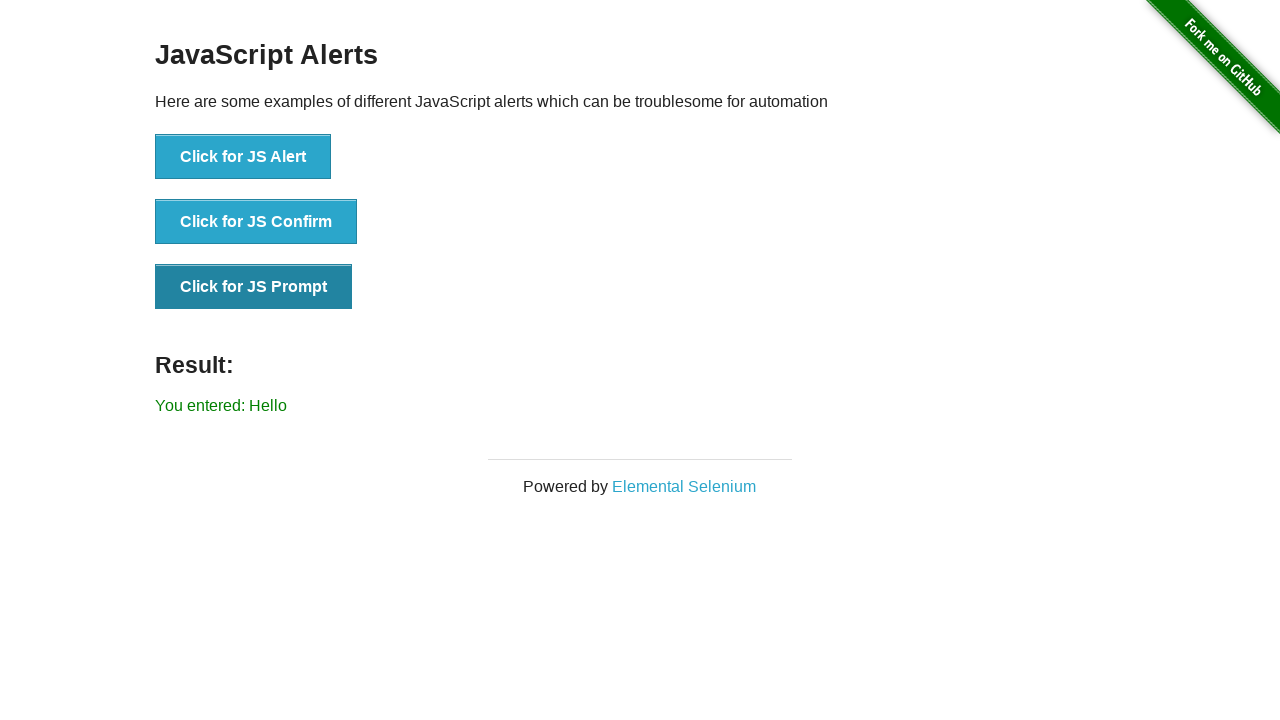

Retrieved result text: 'You entered: Hello'
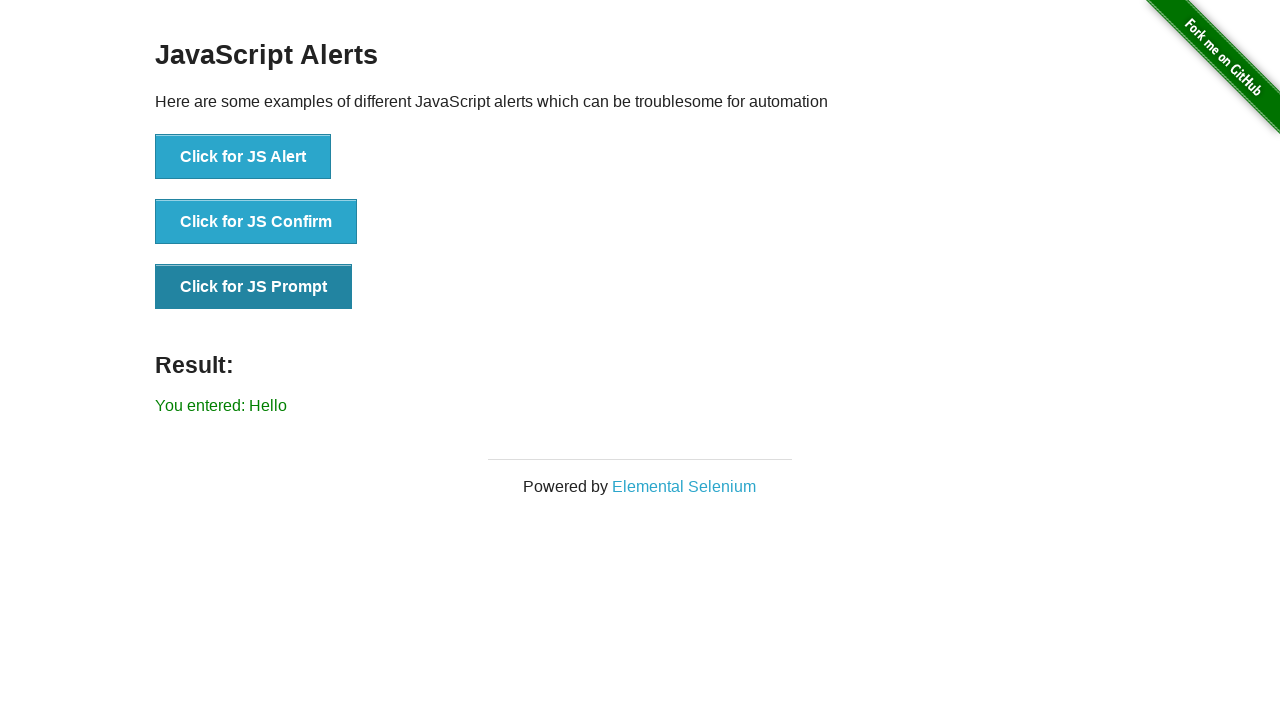

Verified that result text contains 'Hello' - test passed
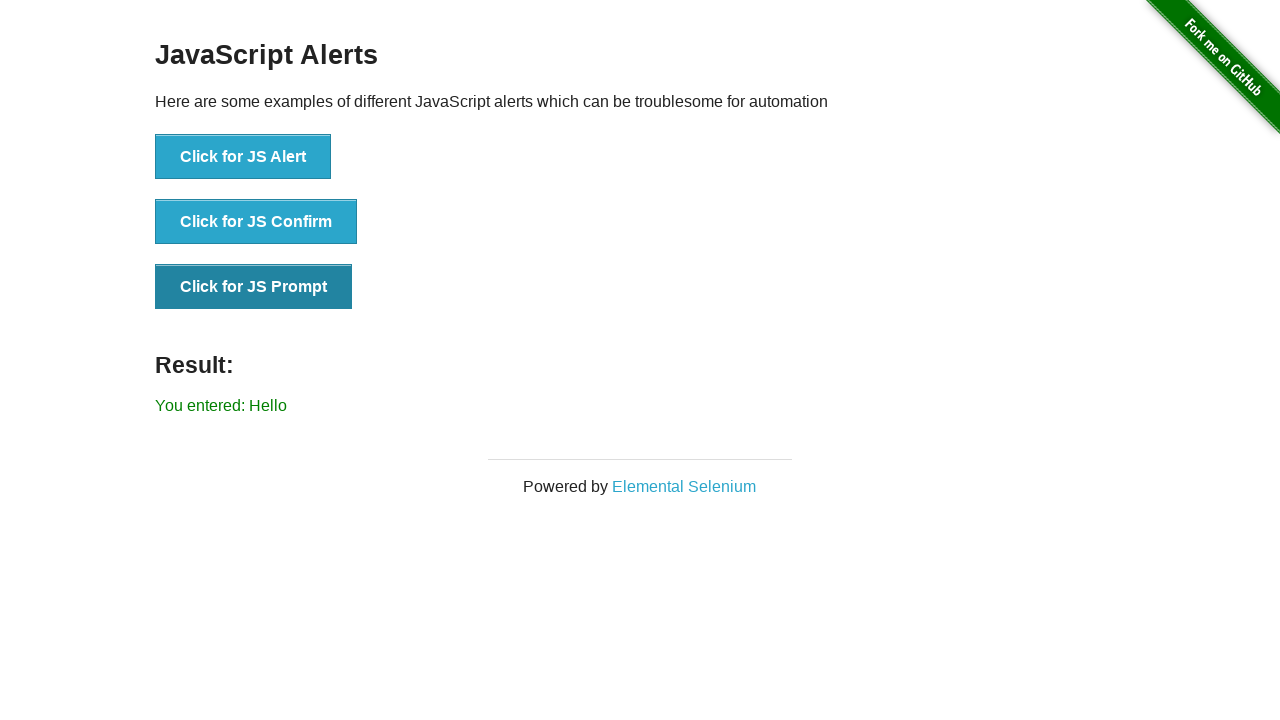

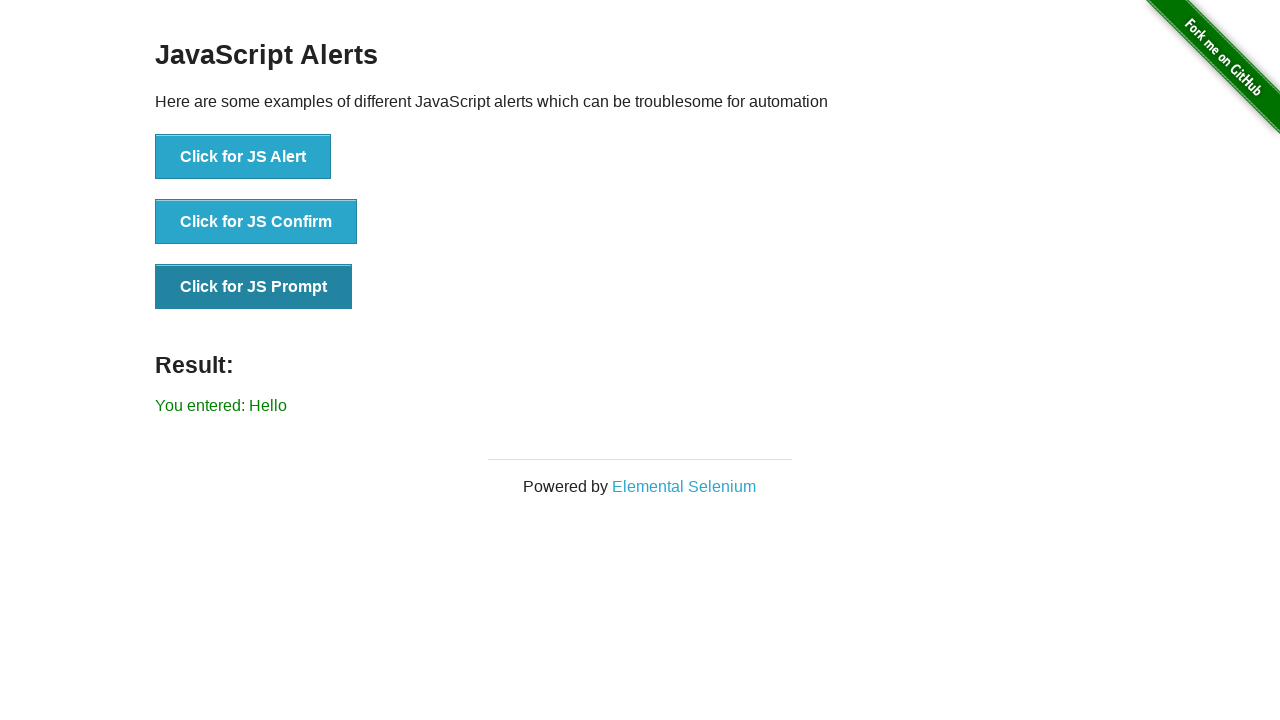